Tests keyboard input functionality by sending the Enter key and verifying the result message

Starting URL: http://the-internet.herokuapp.com/key_presses

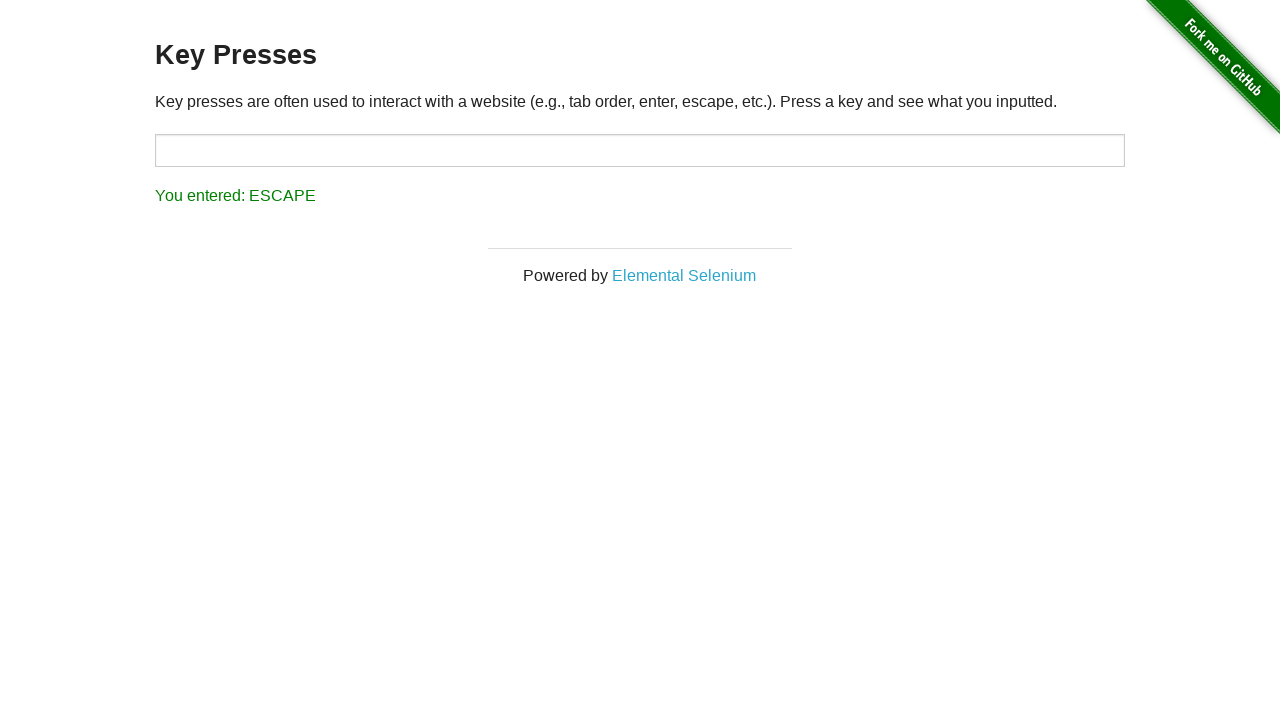

Pressed Enter key on page body on body
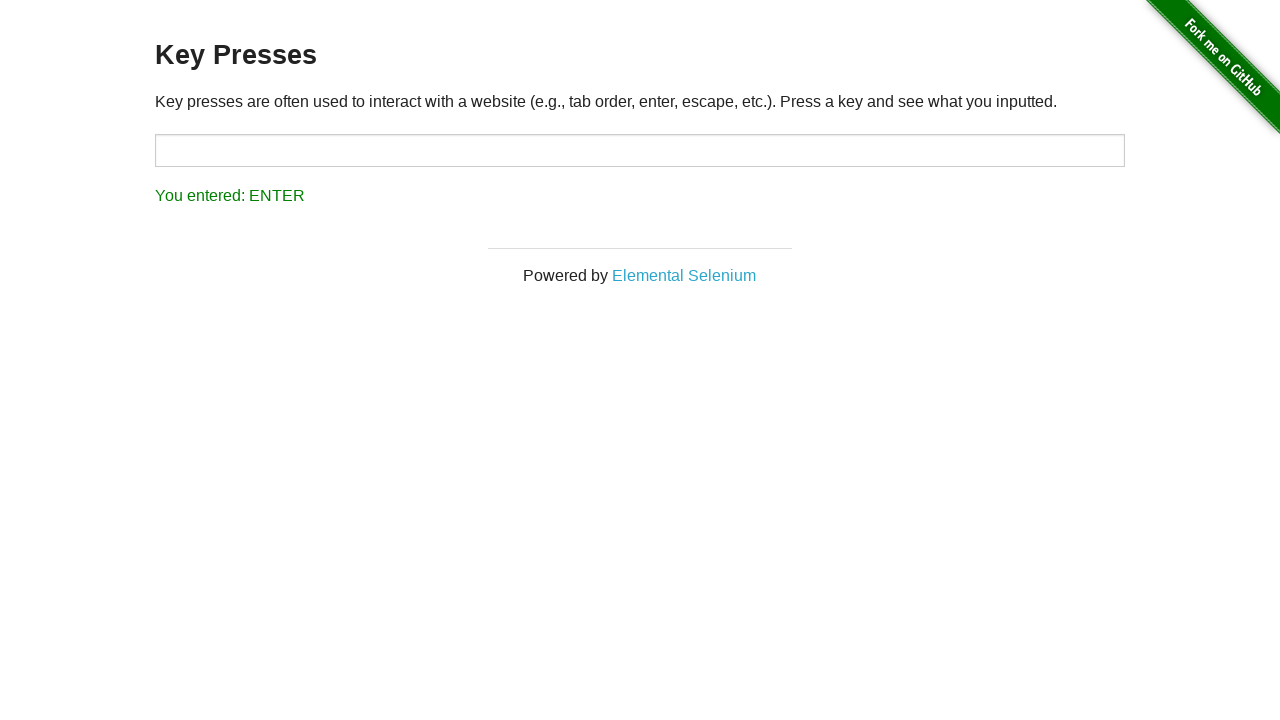

Result element appeared on page
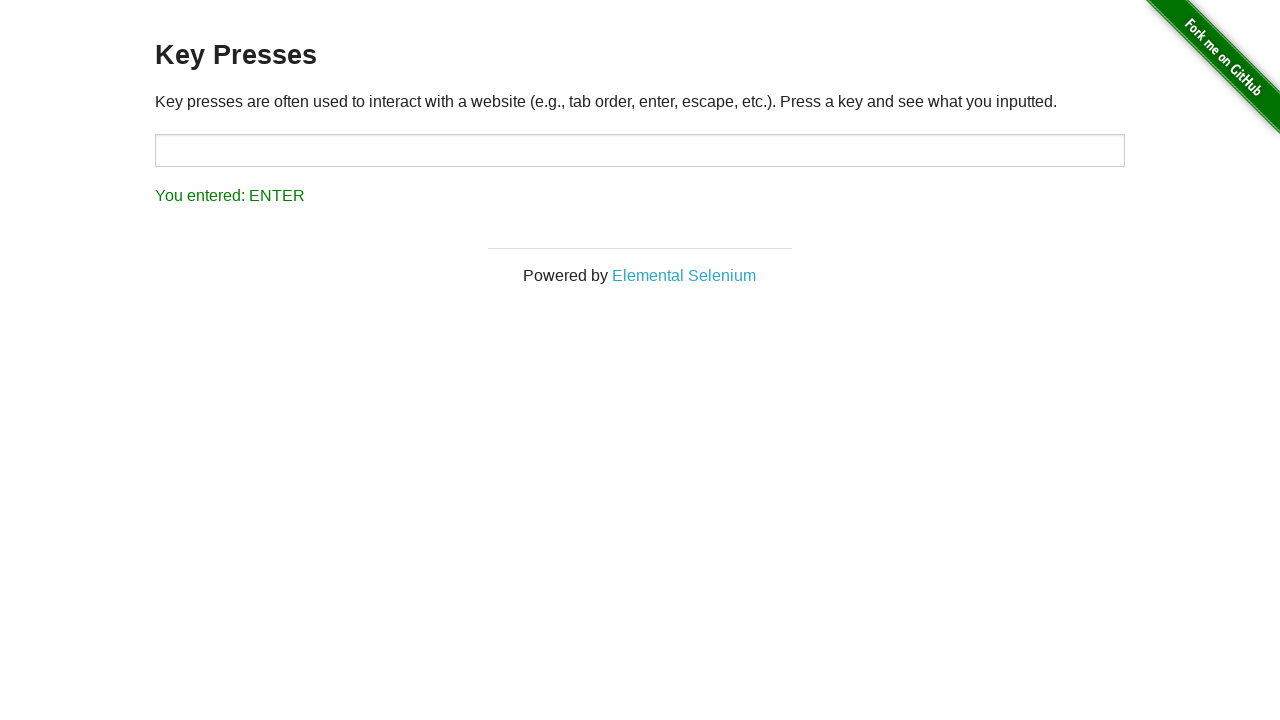

Verified result text shows 'You entered: ENTER'
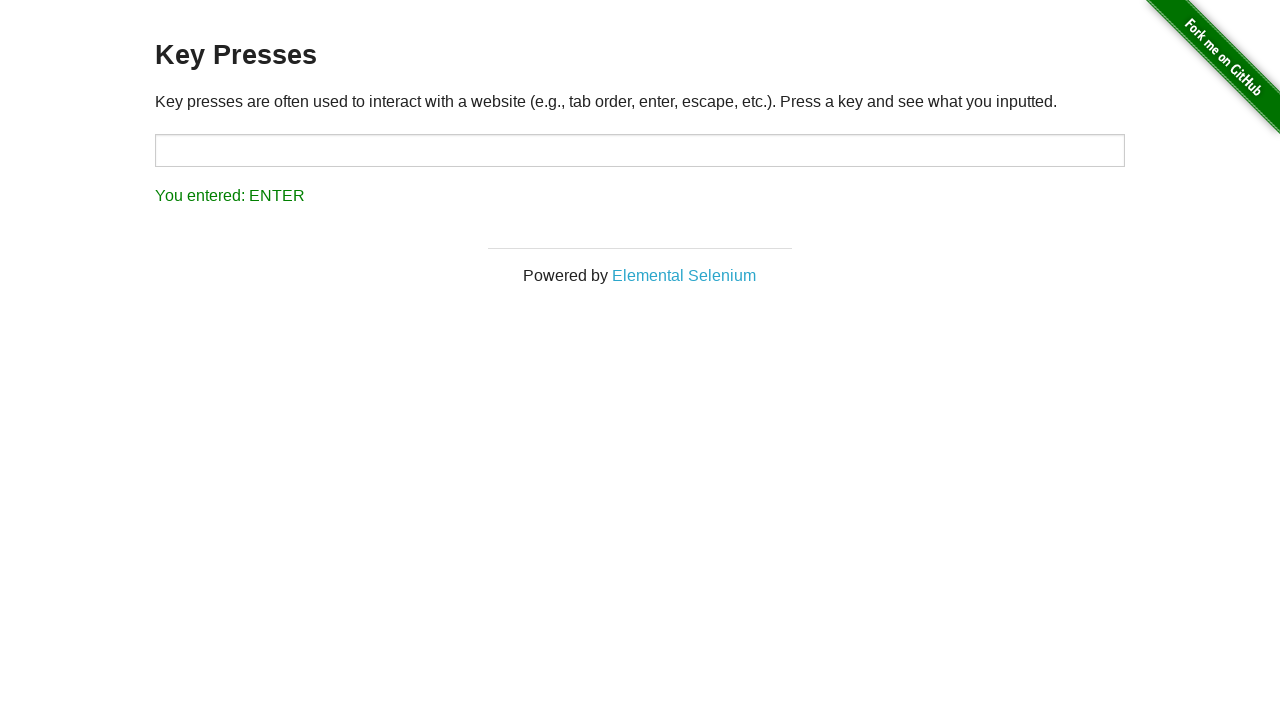

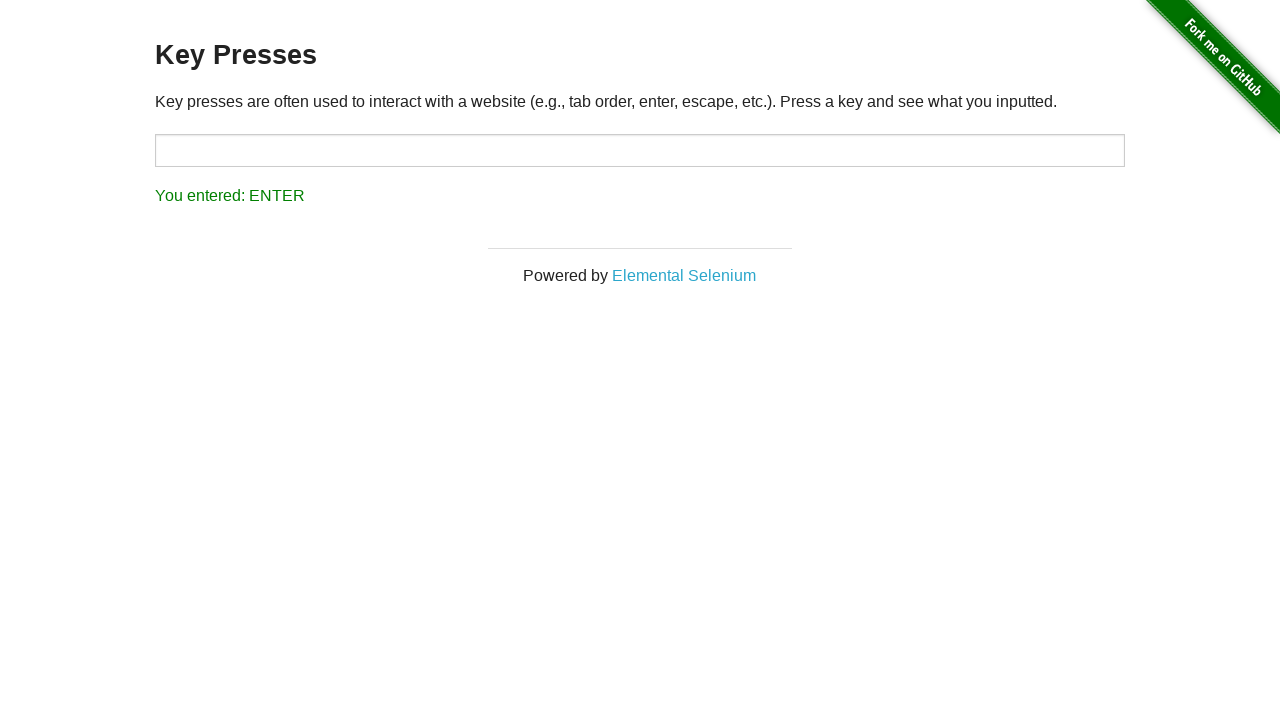